Tests catalog navigation by clicking on the Catalog menu, then selecting the TV category, and verifying the page title displays "ТЕЛЕВИЗОРЫ"

Starting URL: https://intershop5.skillbox.ru/

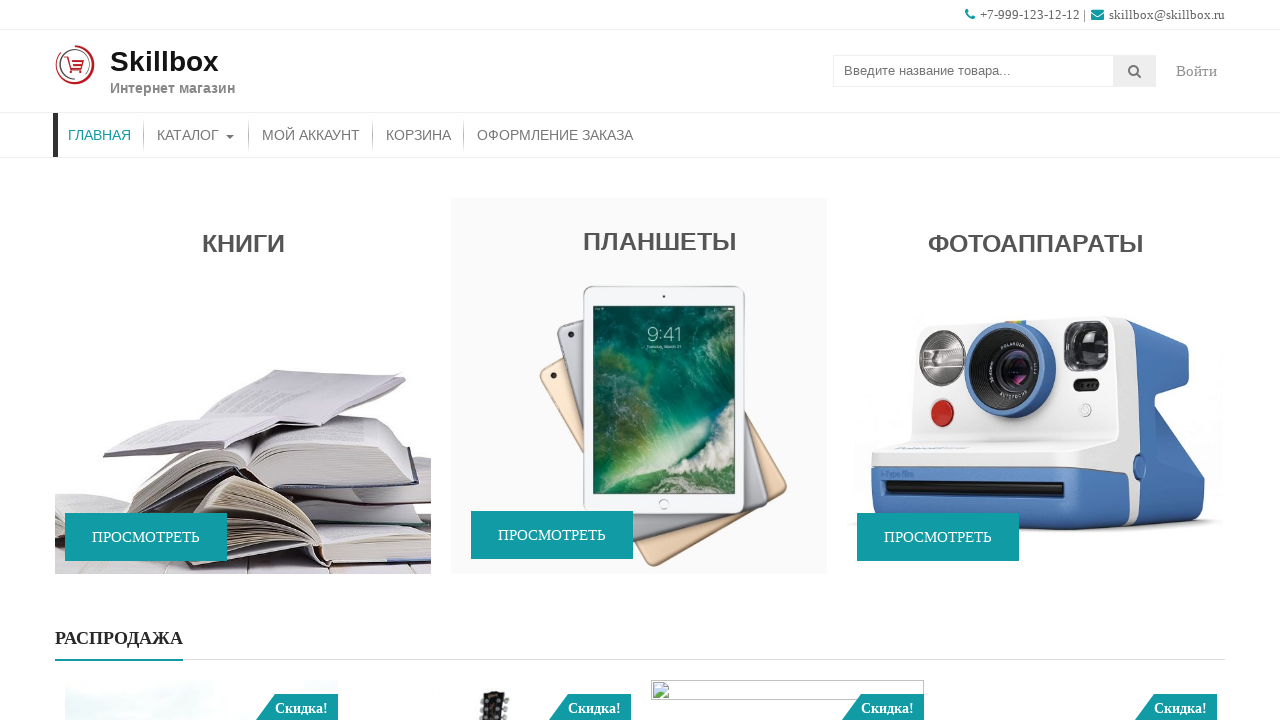

Clicked on Catalog menu item at (196, 135) on xpath=//*[contains(@class,'menu')]/*[contains(@class,'menu-item')]/a[text()='Кат
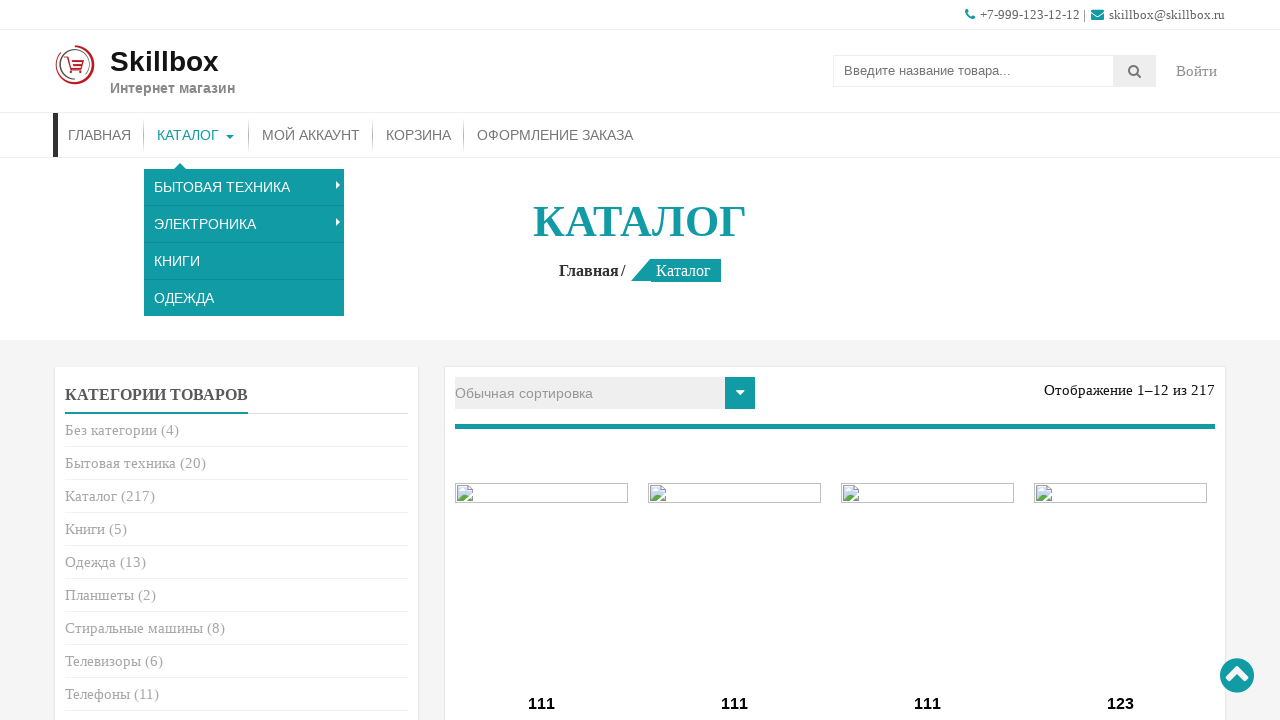

Clicked on TV (Телевизоры) category at (103, 661) on xpath=//*[@class='product-categories']//a[text()='Телевизоры']
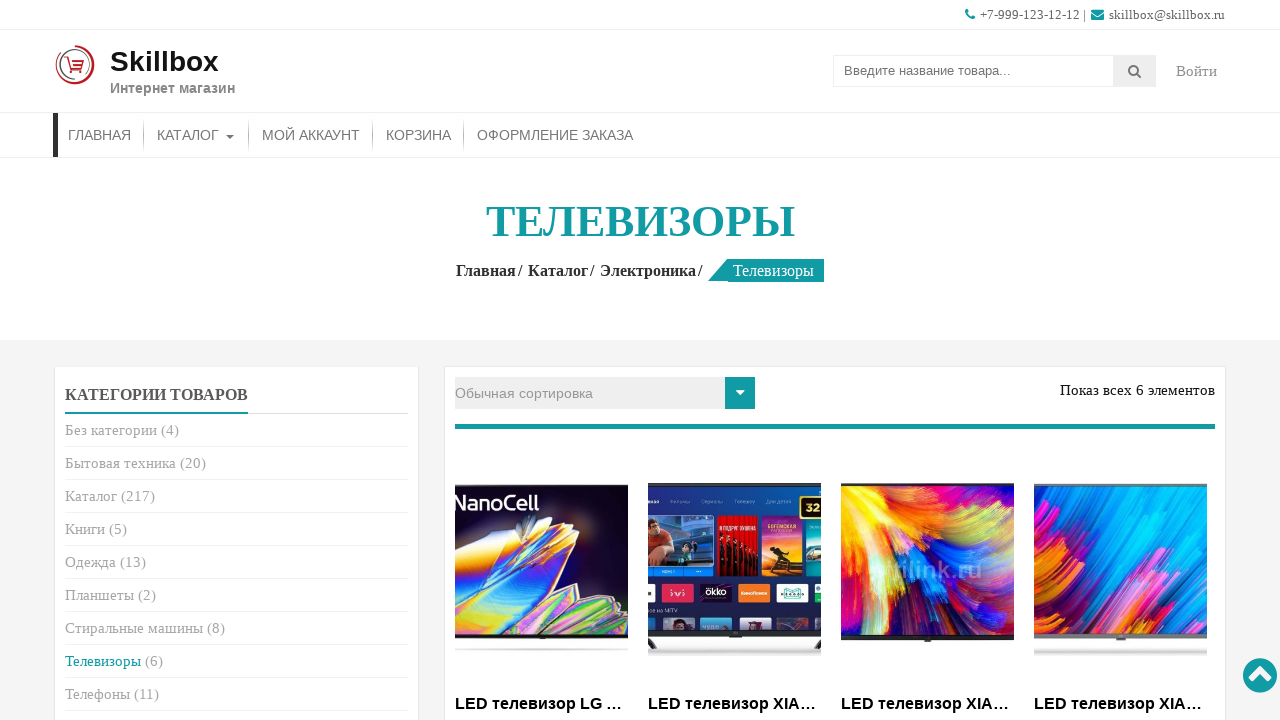

Page title element loaded successfully, verifying 'ТЕЛЕВИЗОРЫ' is displayed
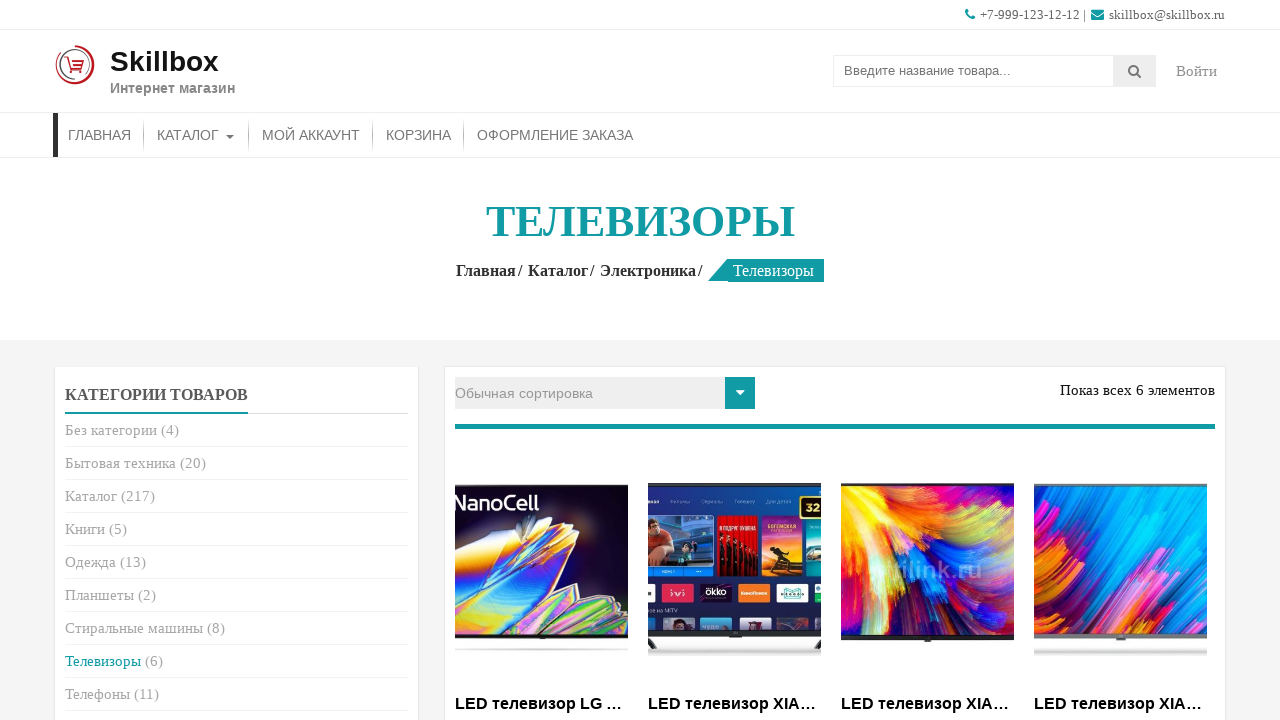

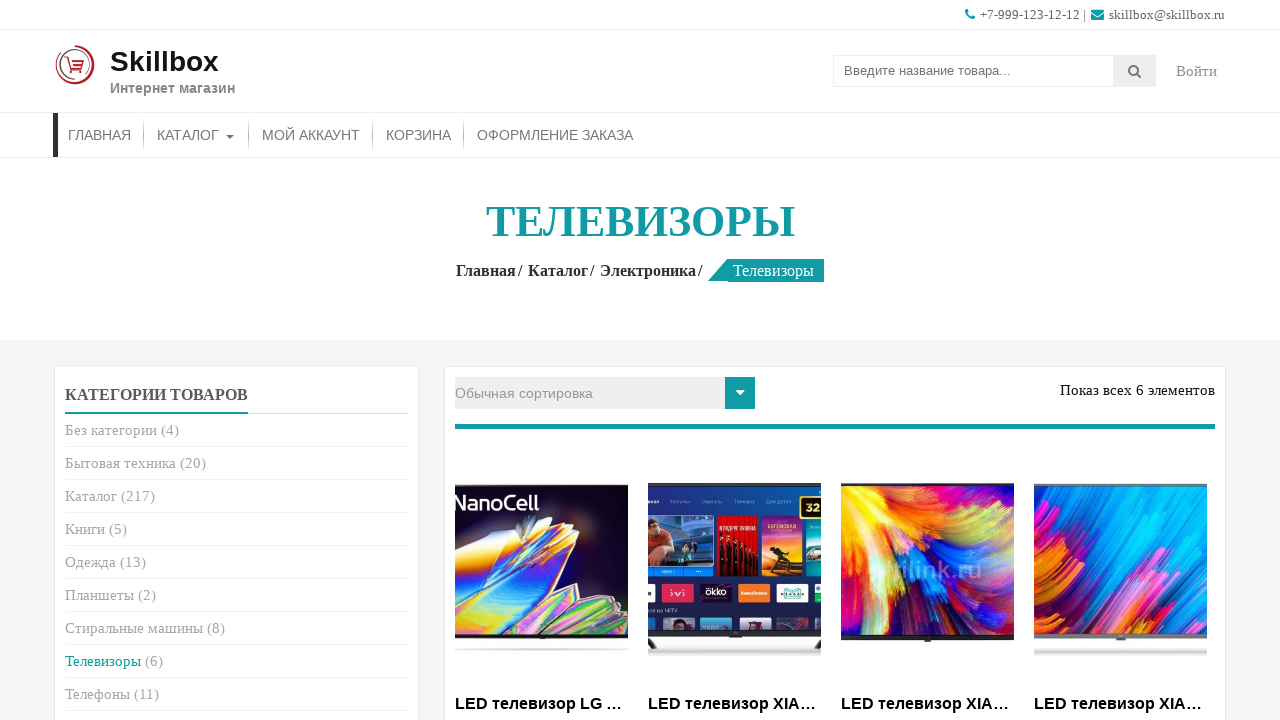